Navigates to an e-commerce site, goes to the products section, scrolls down and clicks on a specific product

Starting URL: https://automationexercise.com

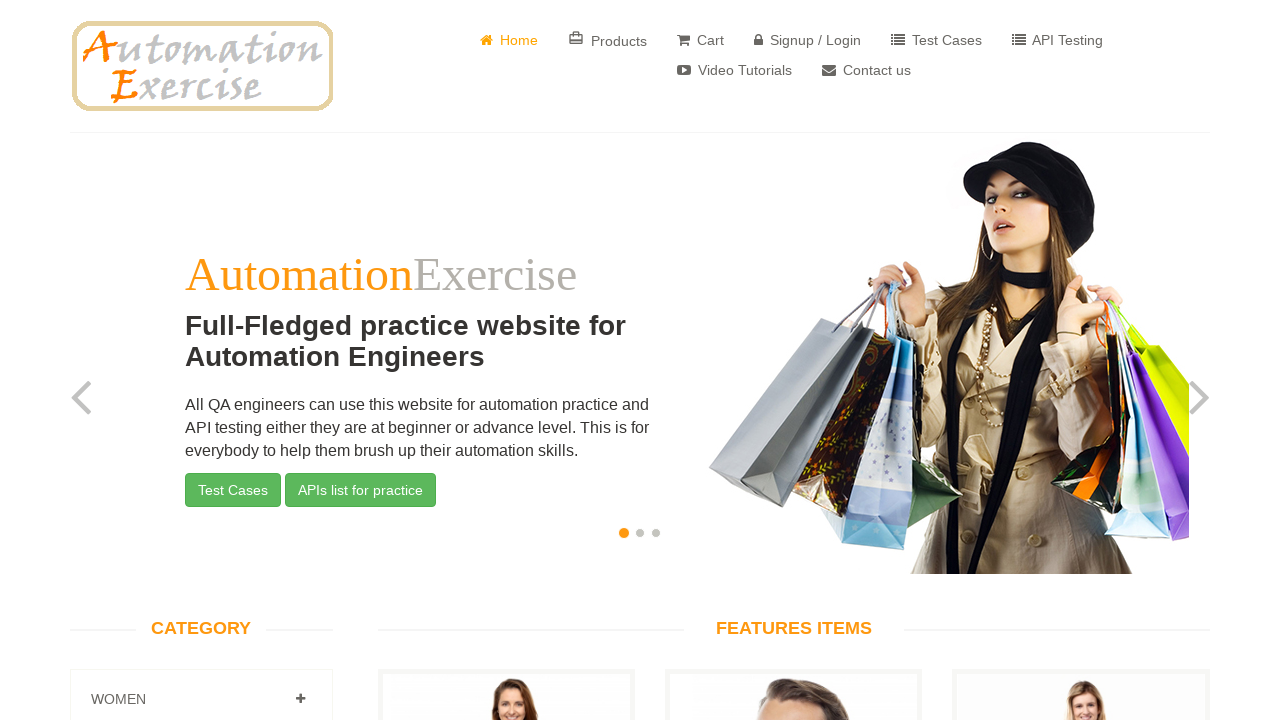

Clicked on Products link to navigate to products page at (608, 40) on a[href='/products']
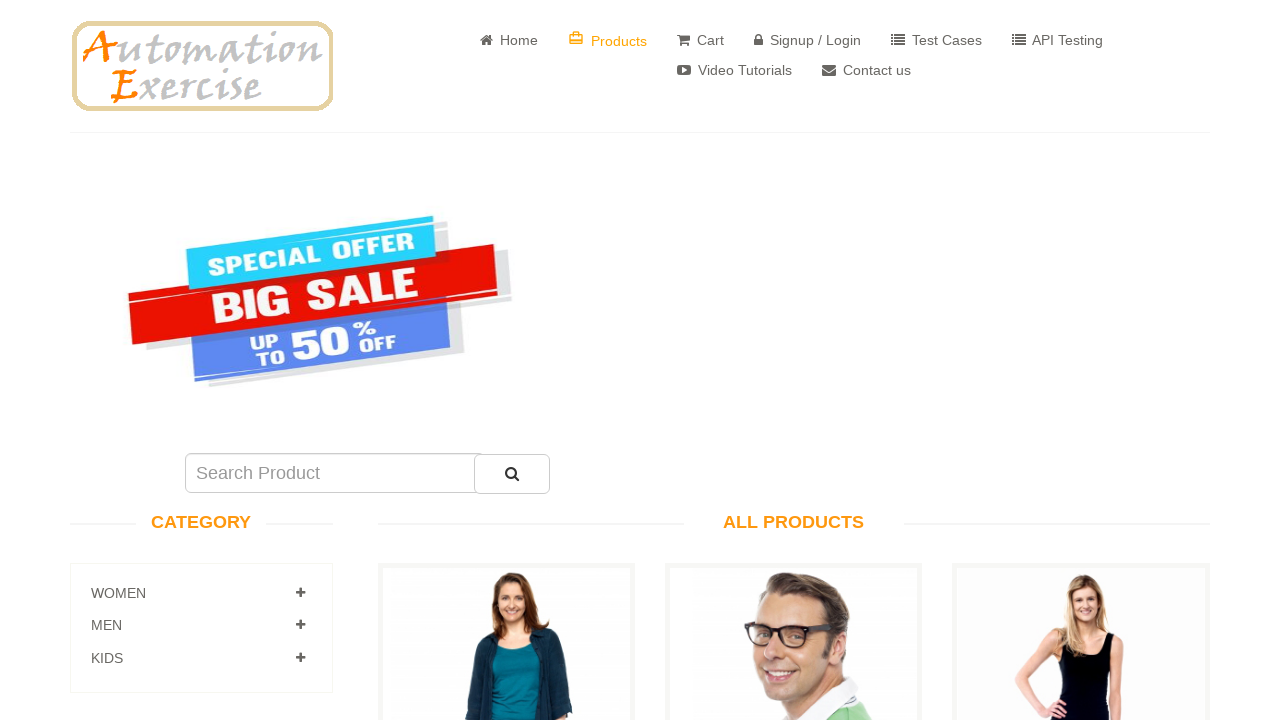

Scrolled down 2000 pixels to view more products
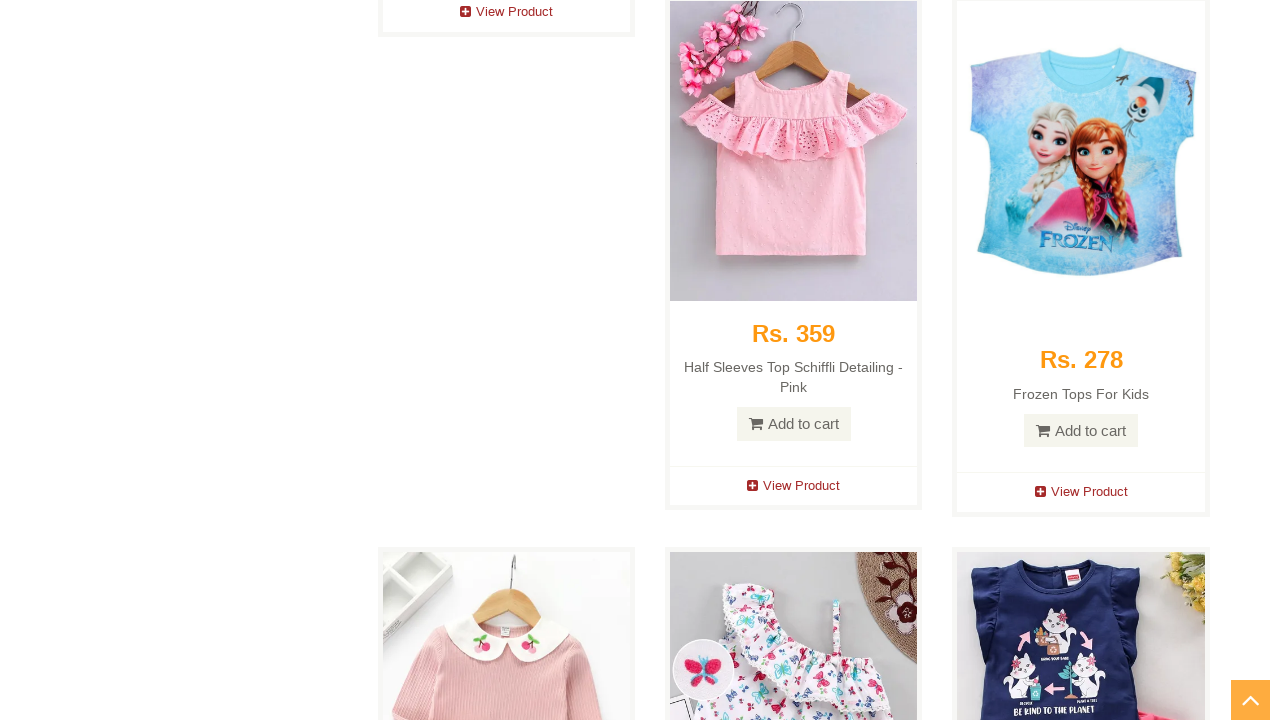

Clicked on the 7th product's view/choose button at (506, 20) on (//div[@class='choose'])[7]
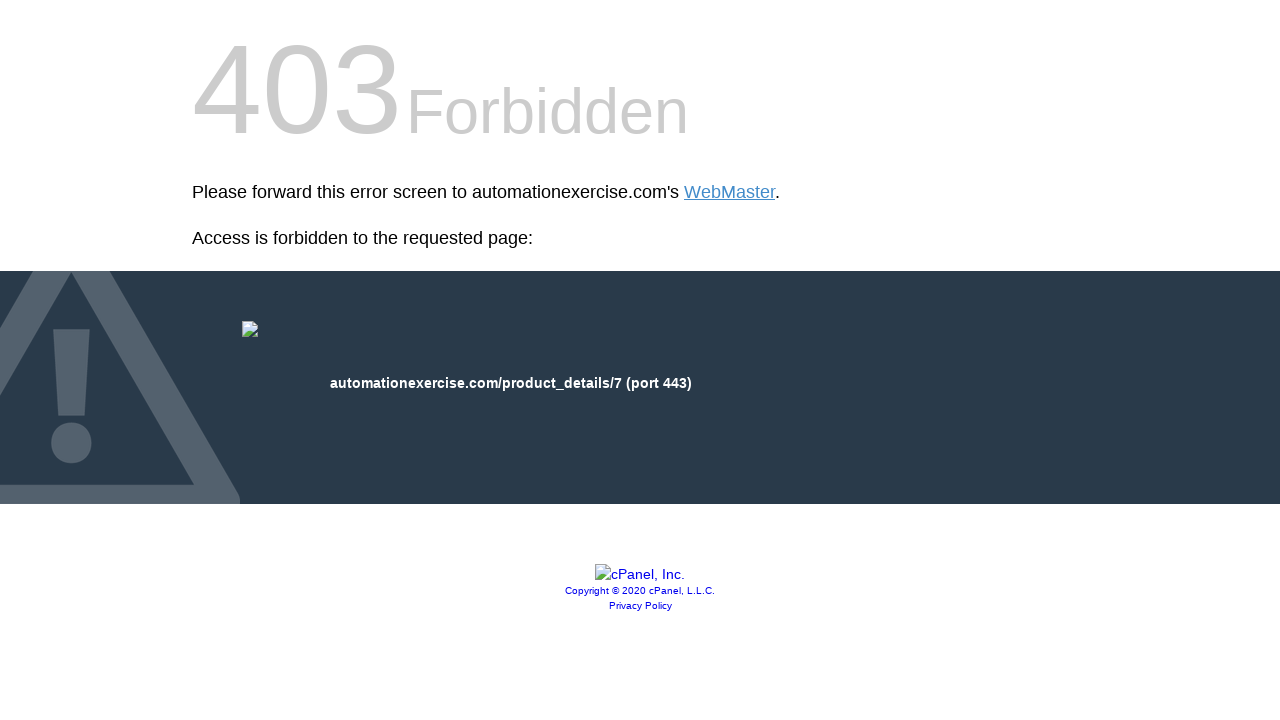

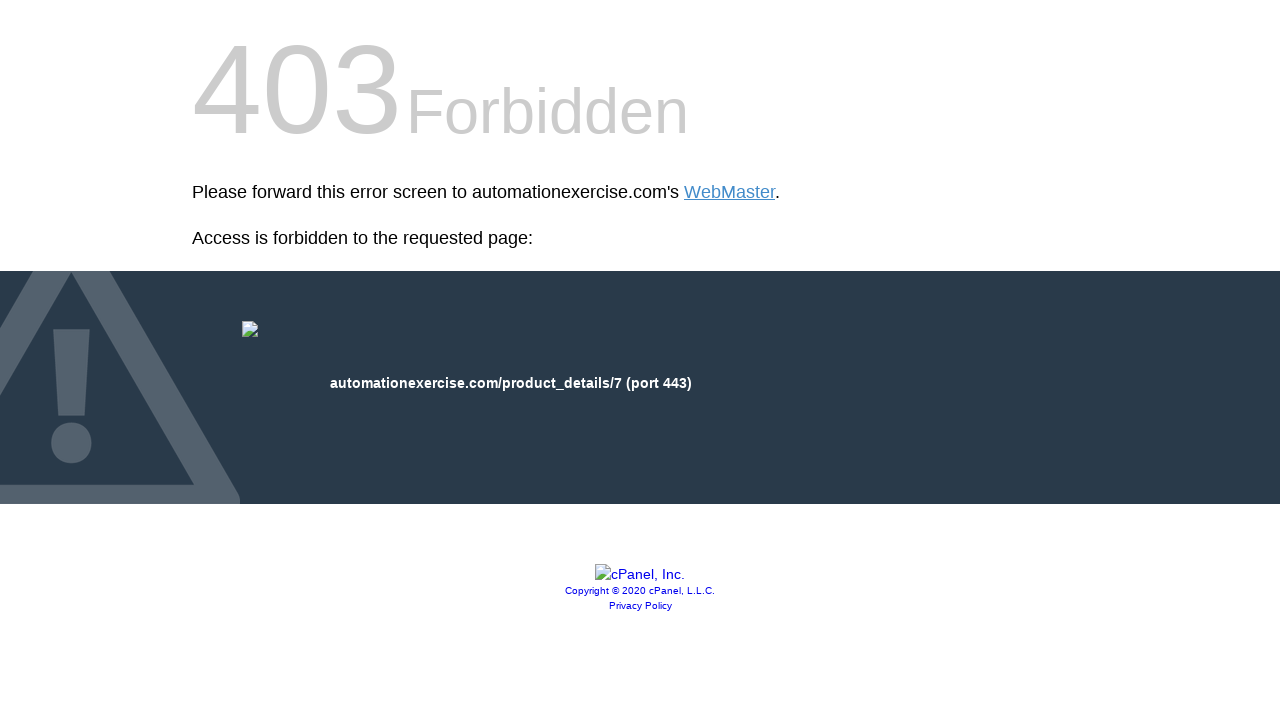